Tests browser window handling by clicking a link that opens a new window, switching to the new window to verify its content, closing it, and then switching back to the original window.

Starting URL: https://the-internet.herokuapp.com/windows

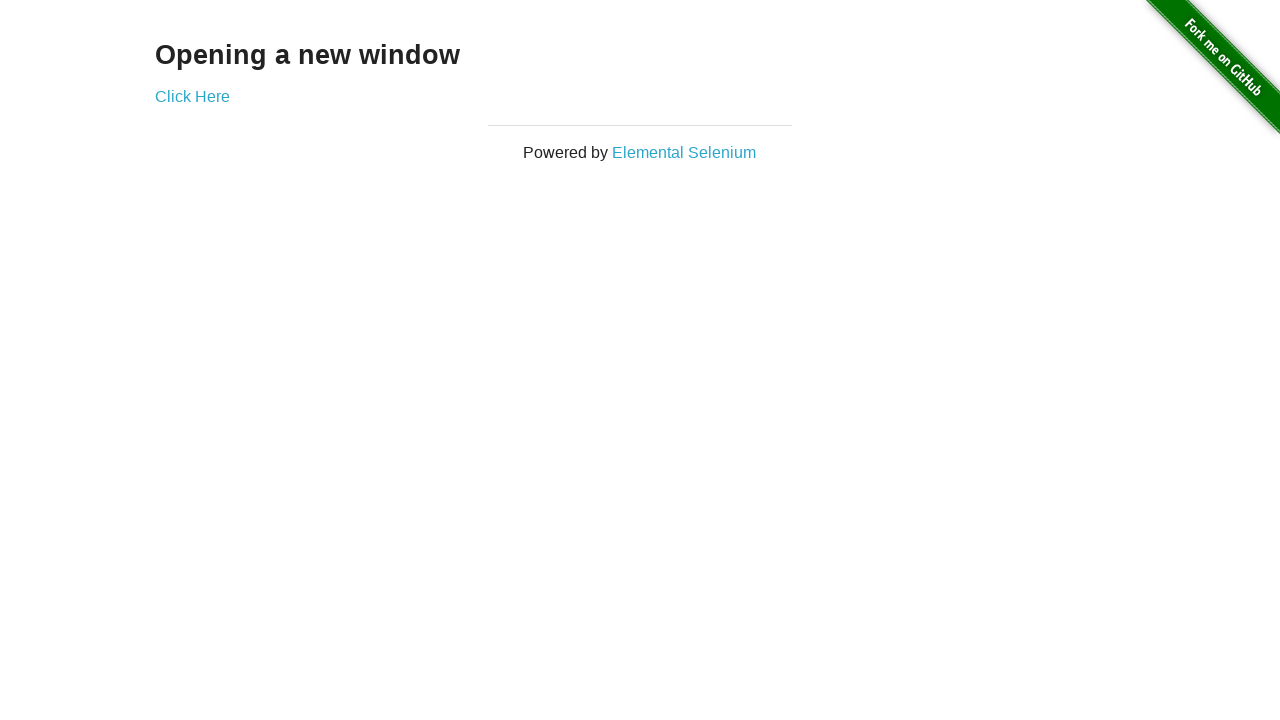

Clicked 'Click Here' link to open new window at (192, 96) on text=Click Here
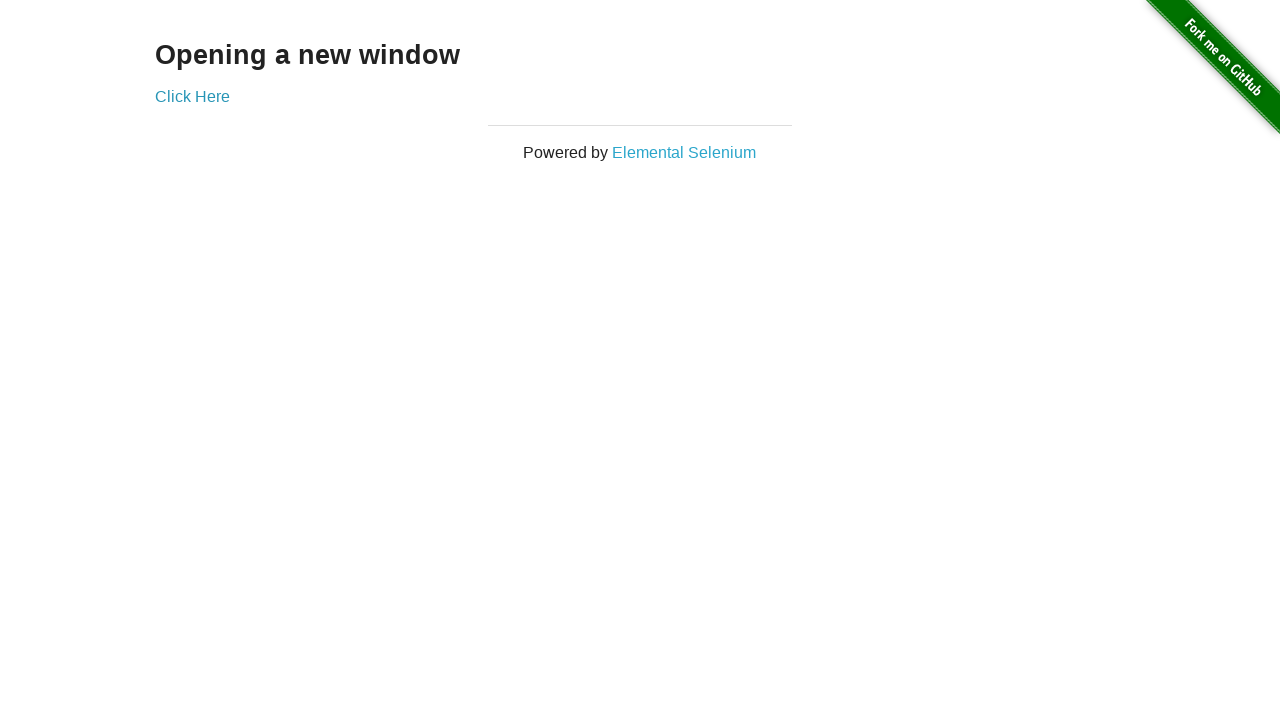

Captured new window/page object
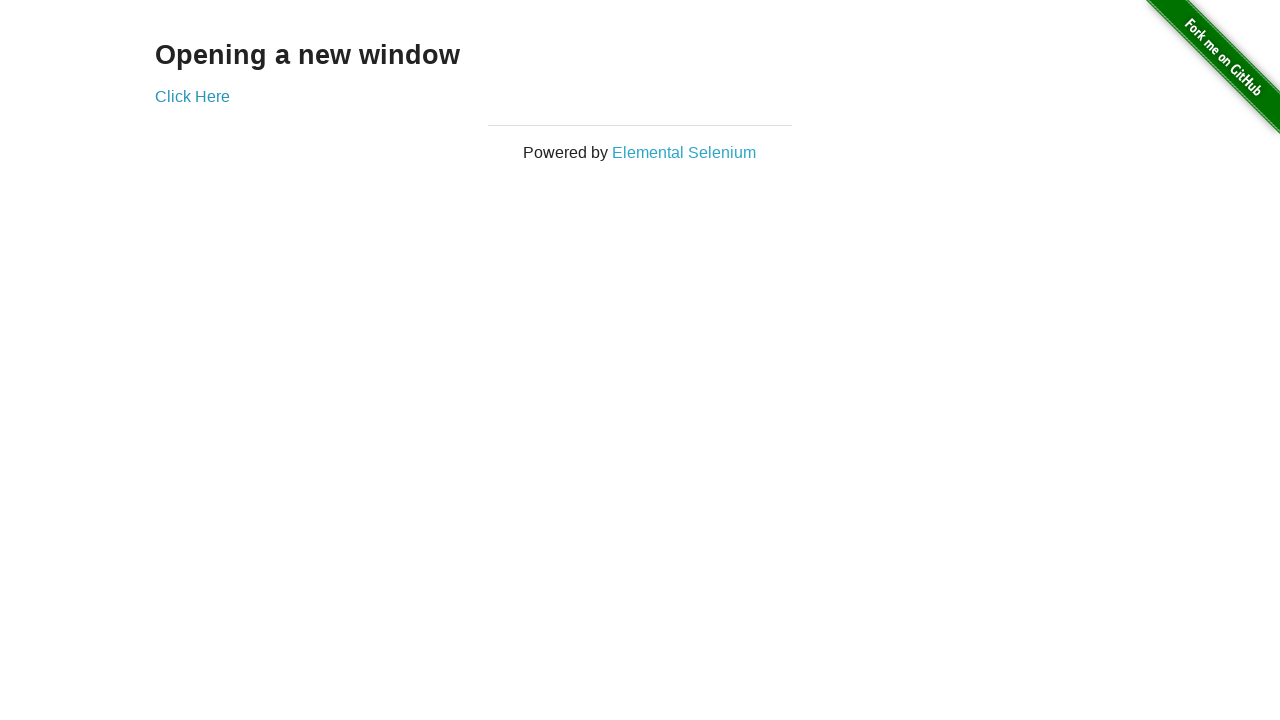

New window finished loading
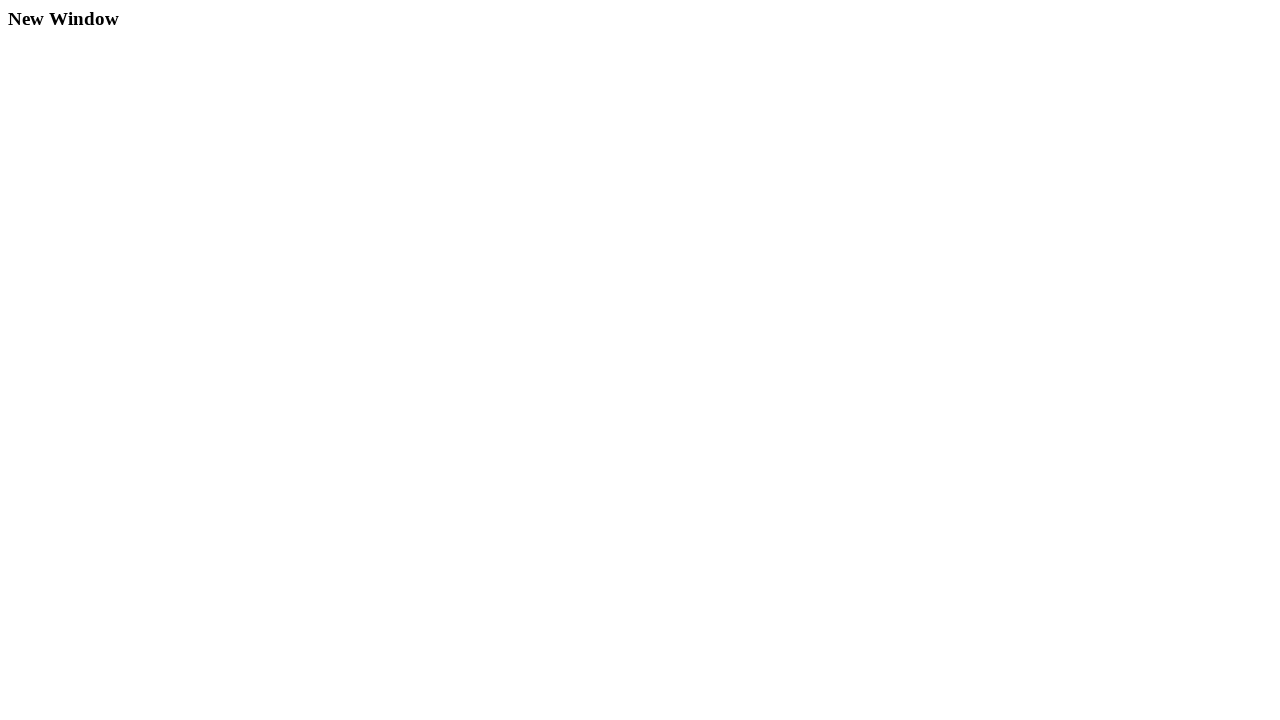

Located 'New Window' heading element in new window
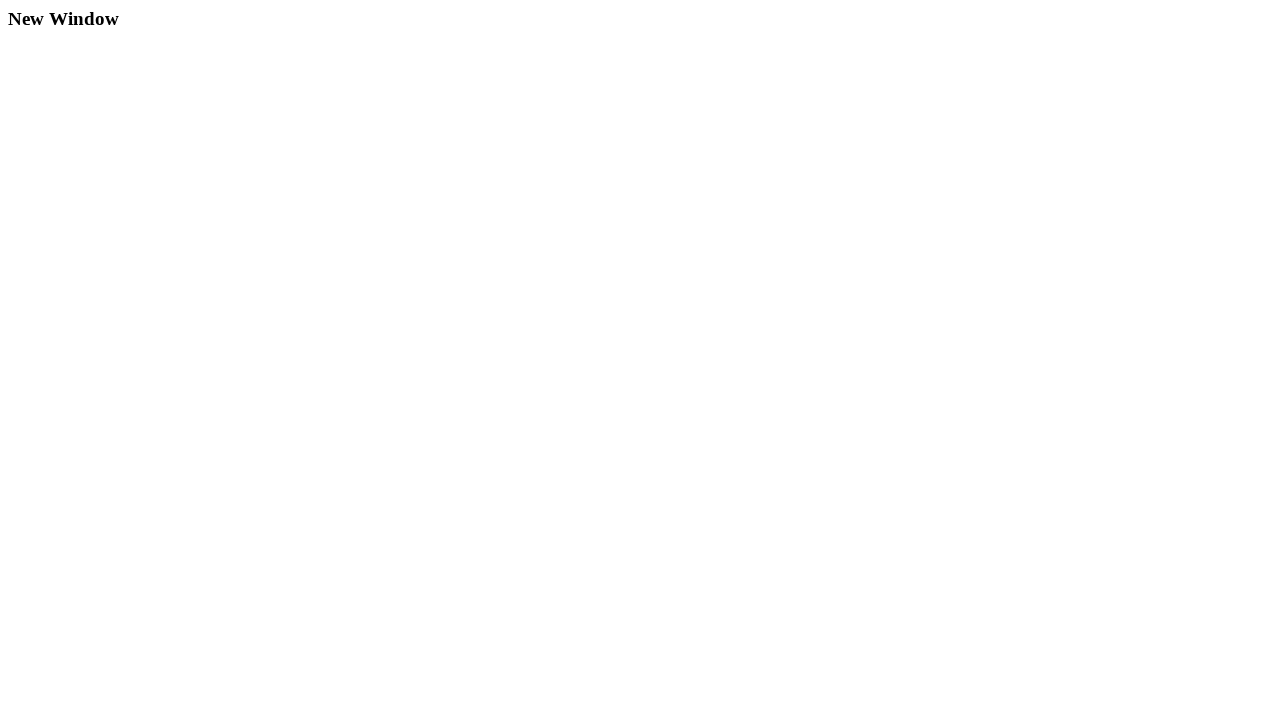

Verified 'New Window' text content is correct
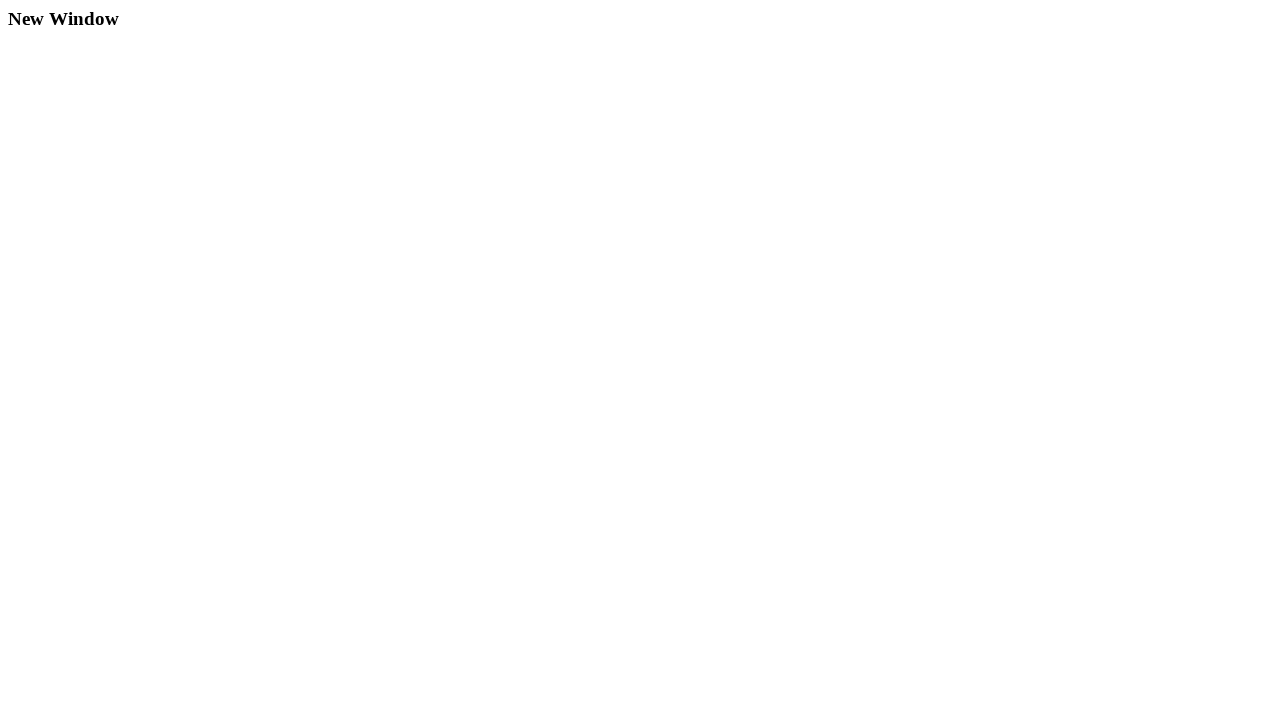

Closed new window
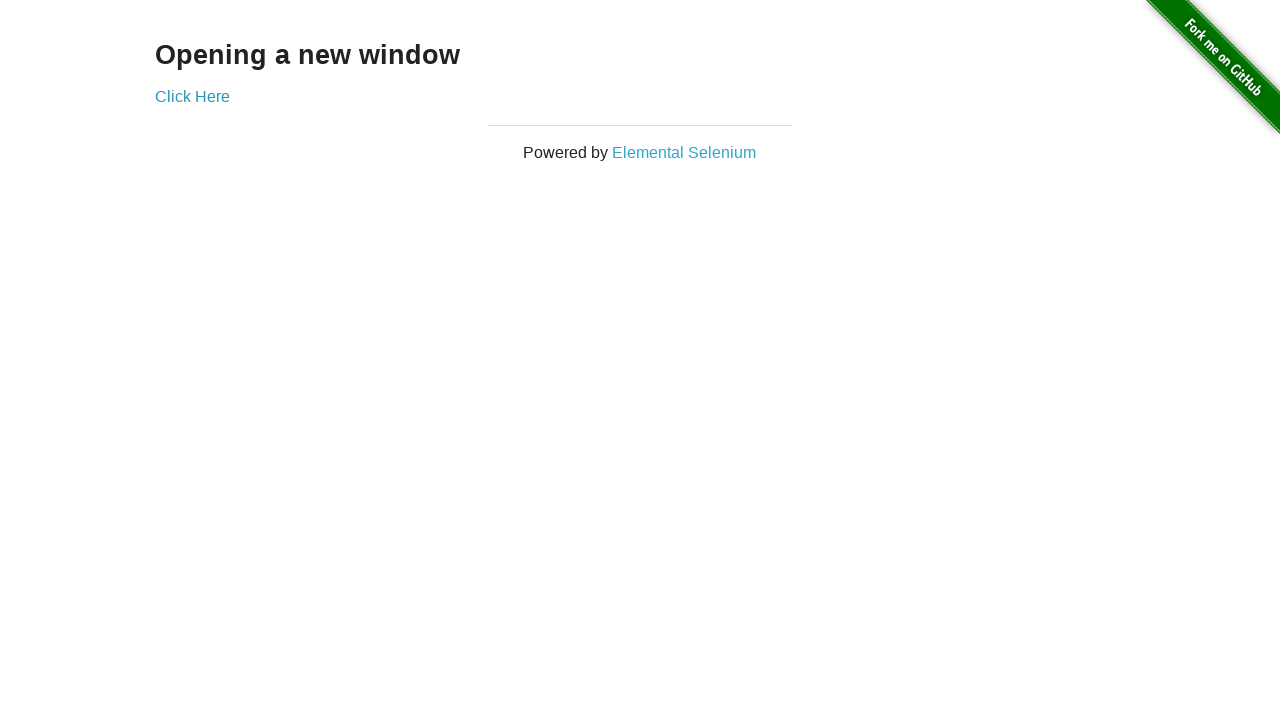

Verified original page is still accessible after closing new window
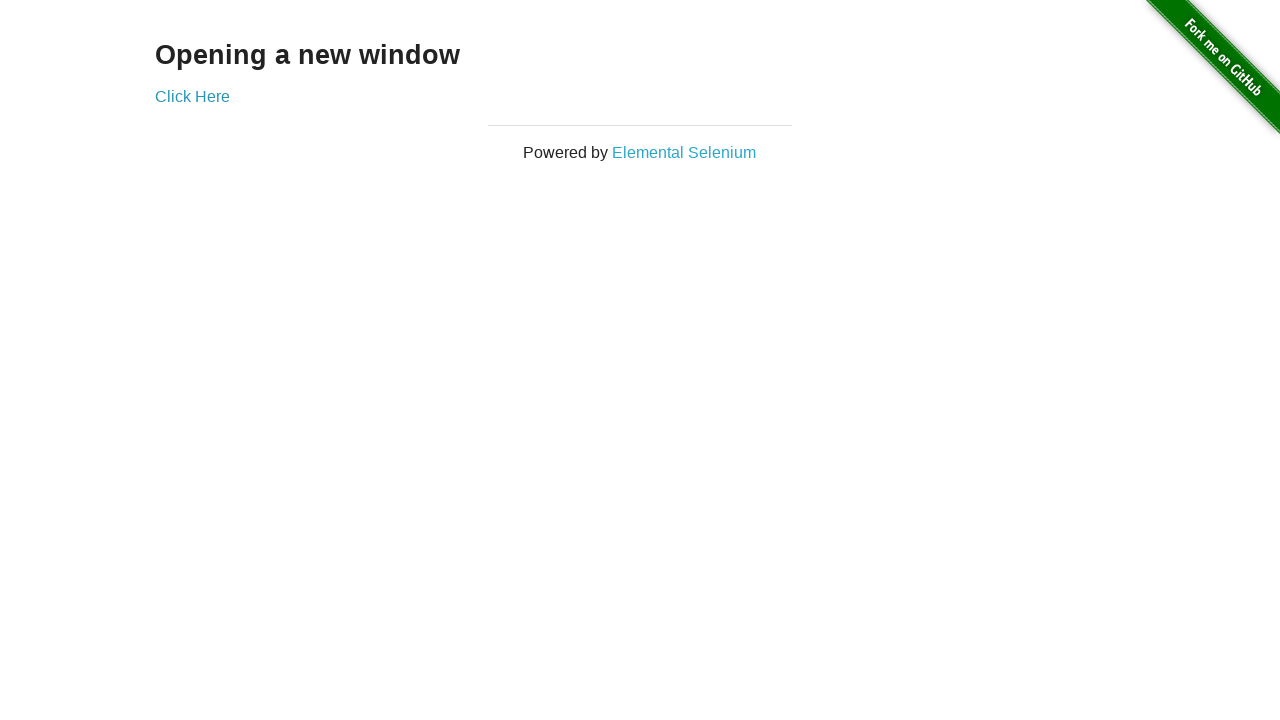

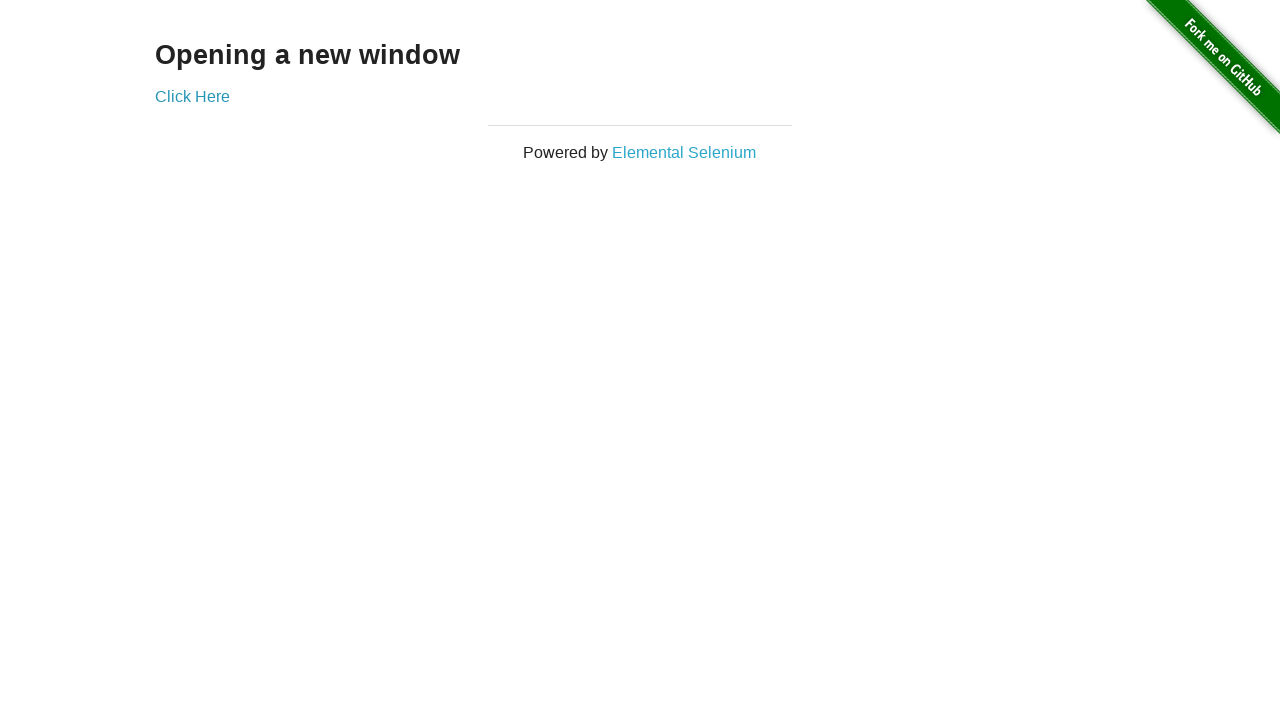